Tests the TodoMVC application by clicking on the todo input field, filling it with a task name, and verifying the input value is correctly set.

Starting URL: https://demo.playwright.dev/todomvc/

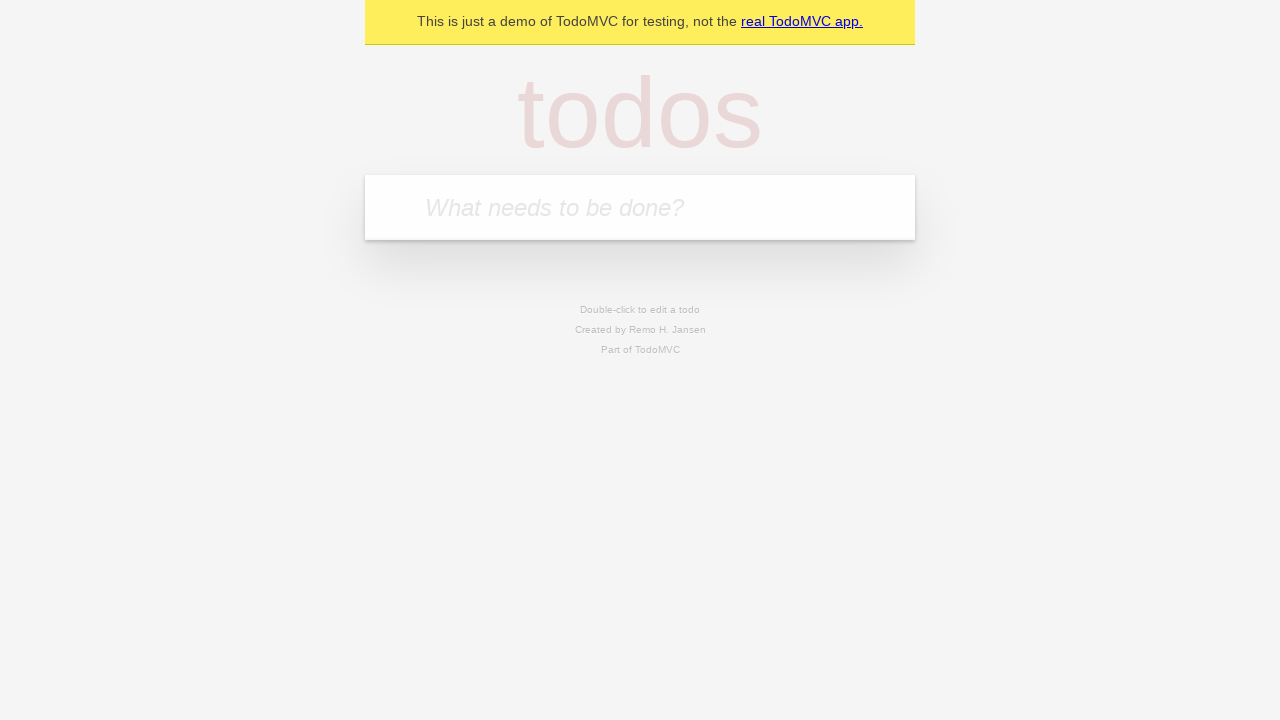

Clicked on the todo input field at (640, 207) on input.new-todo
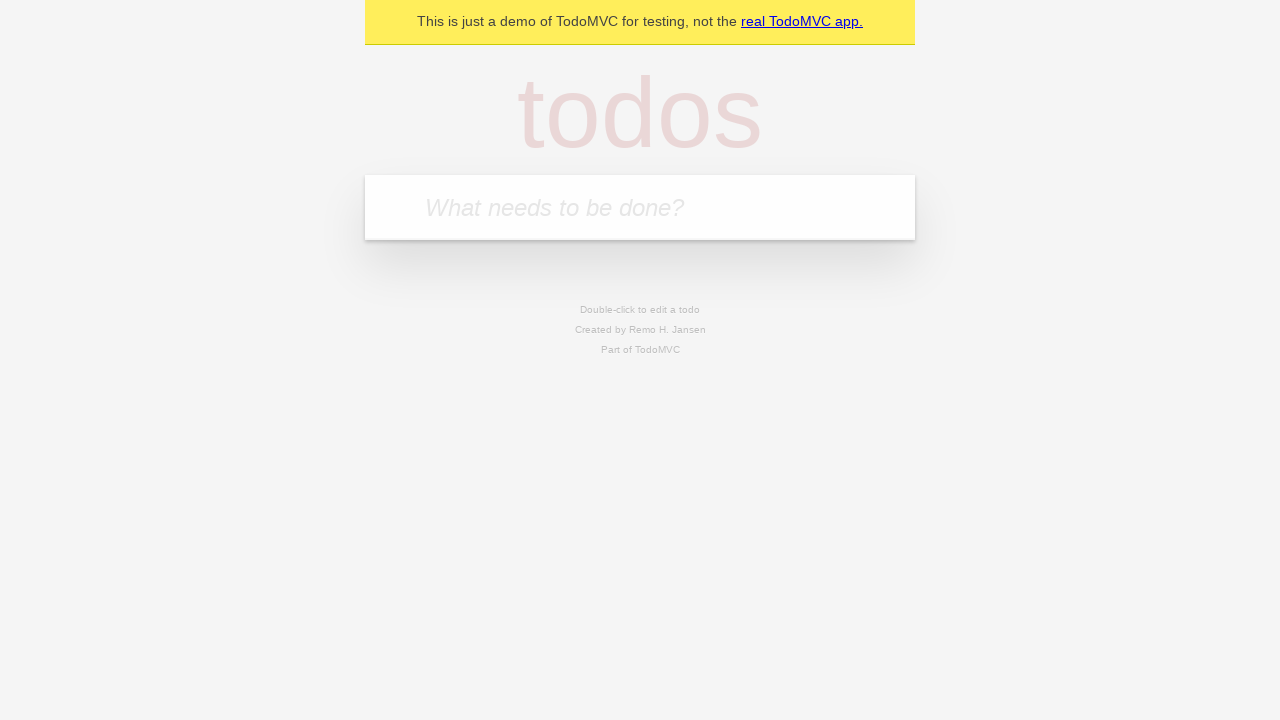

Filled todo input field with 'Moje pierwsze zadanie' on input.new-todo
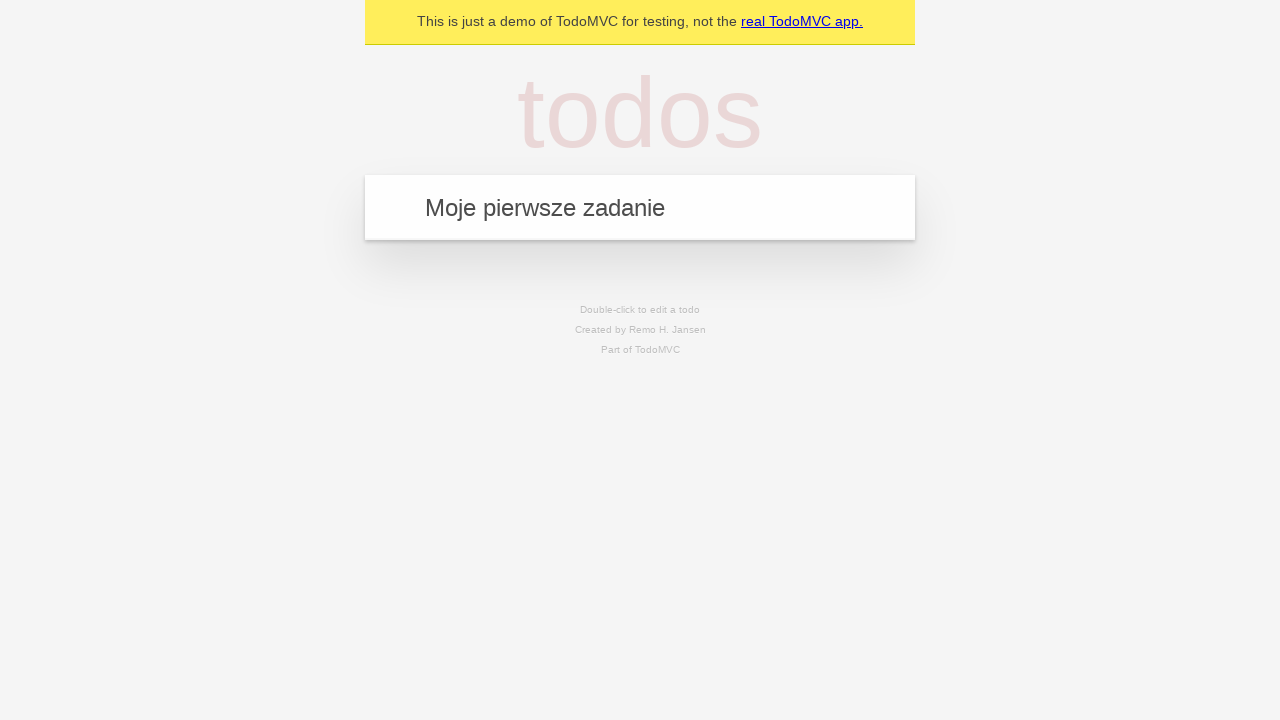

Verified that the todo input field contains the correct value 'Moje pierwsze zadanie'
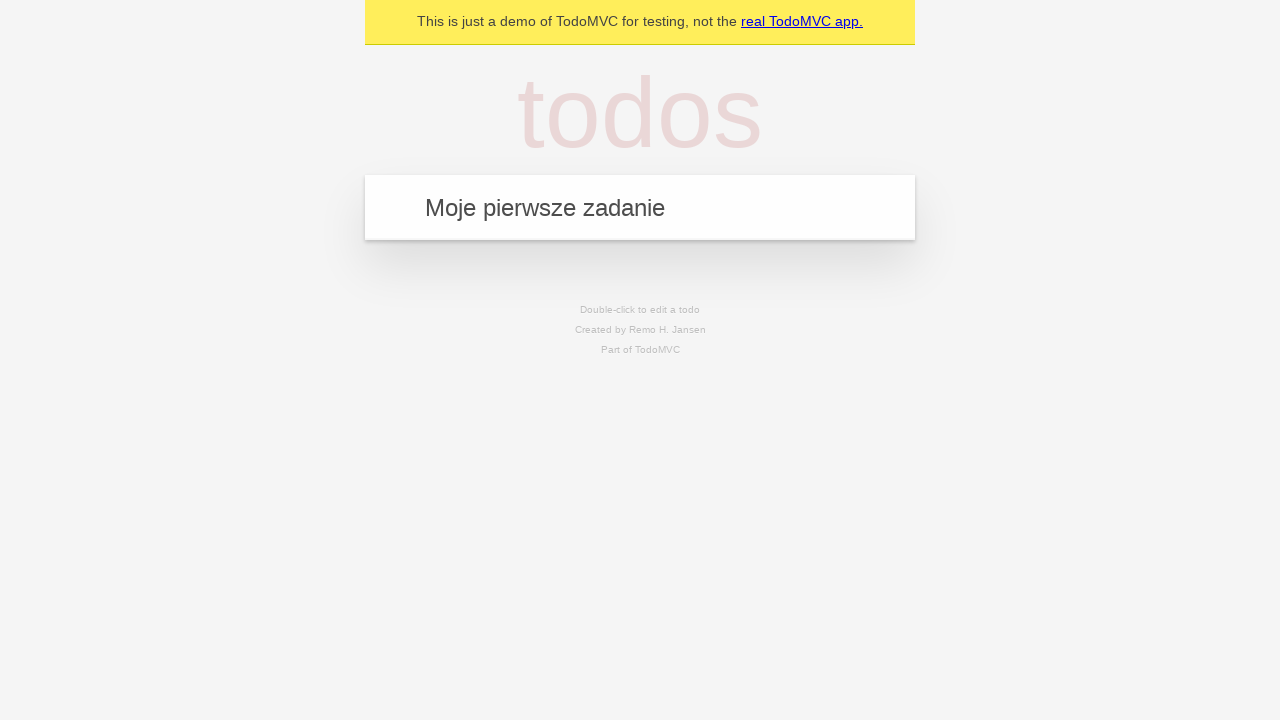

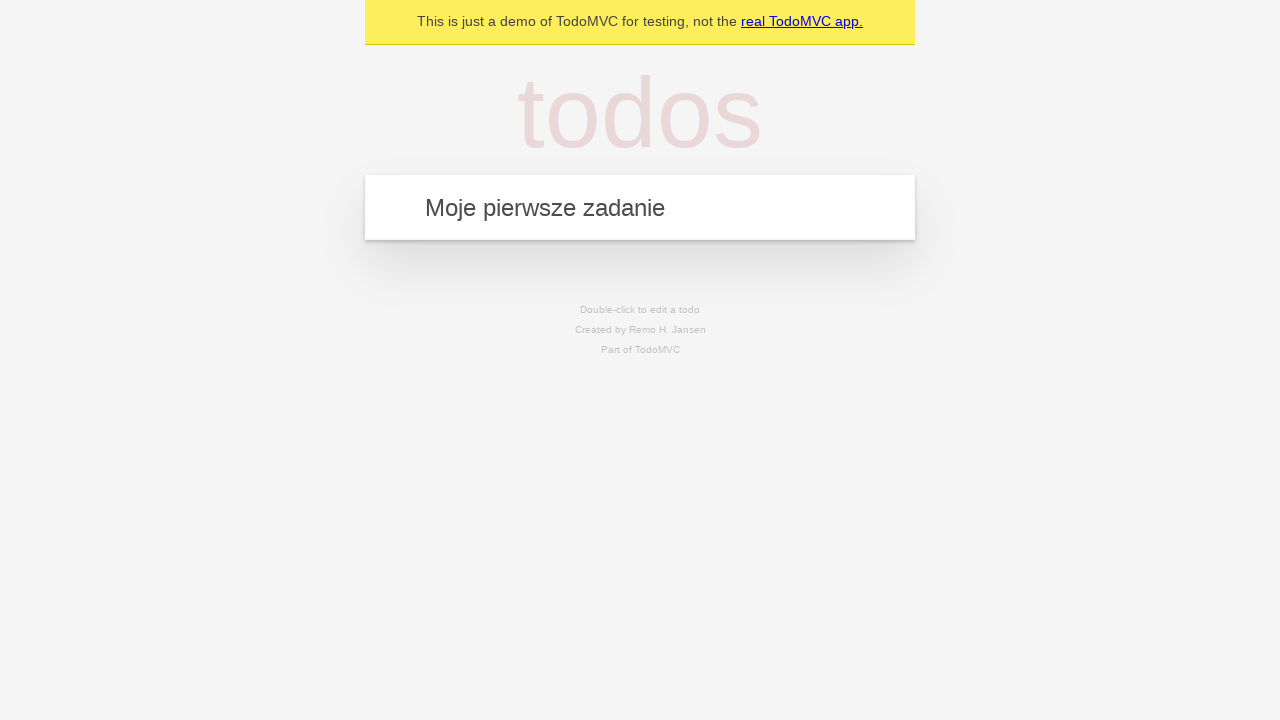